Navigates to the main page and clicks on the "Drag and Drop" link

Starting URL: https://the-internet.herokuapp.com/

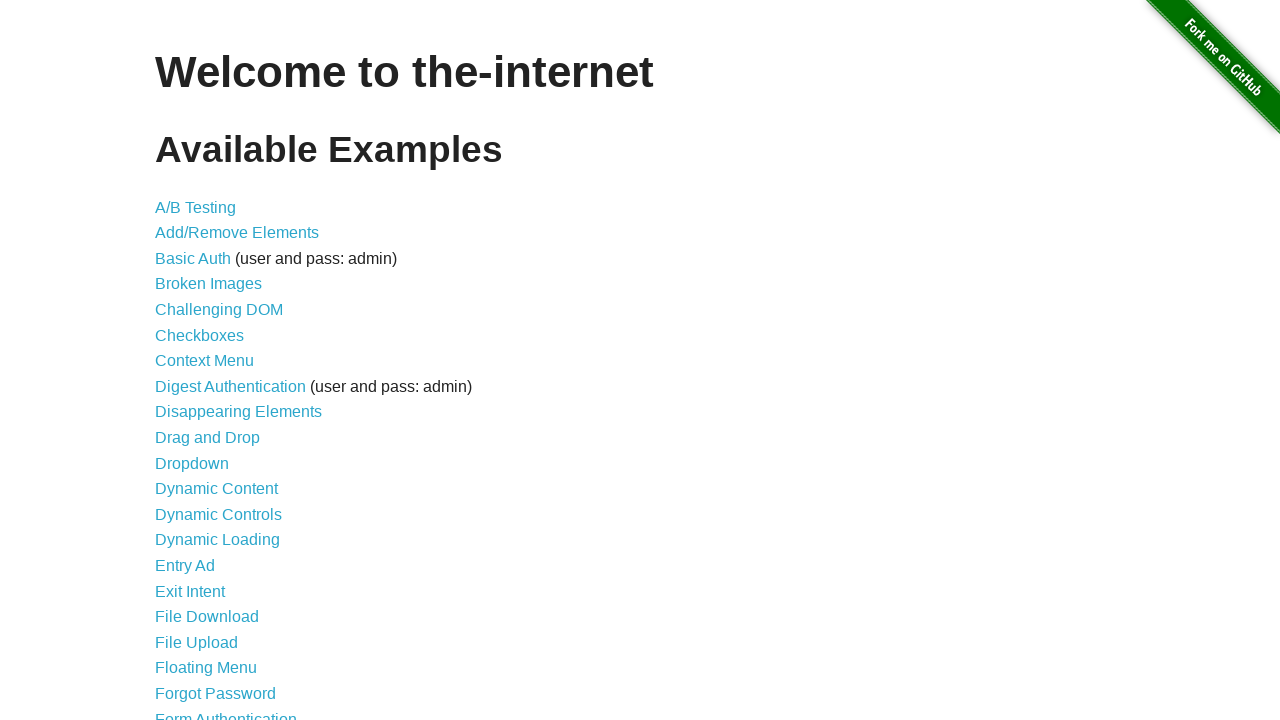

Navigated to the main page at https://the-internet.herokuapp.com/
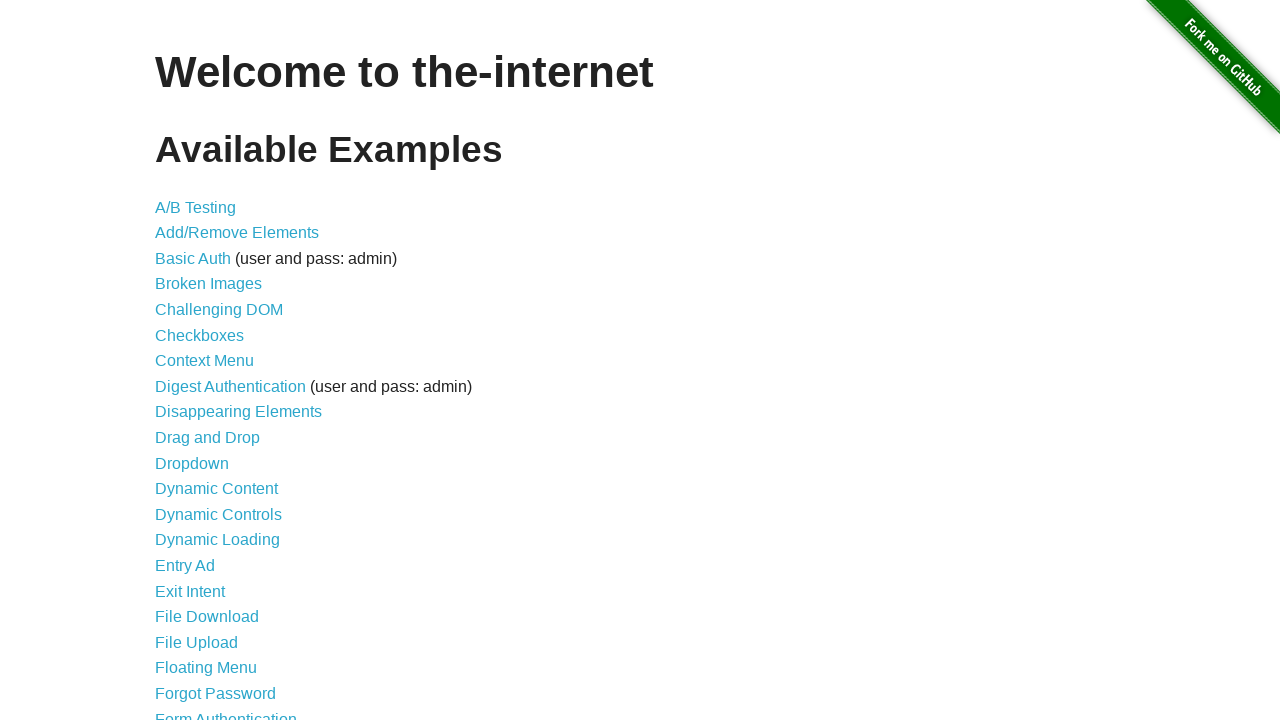

Clicked on the 'Drag and Drop' link at (208, 438) on text='Drag and Drop'
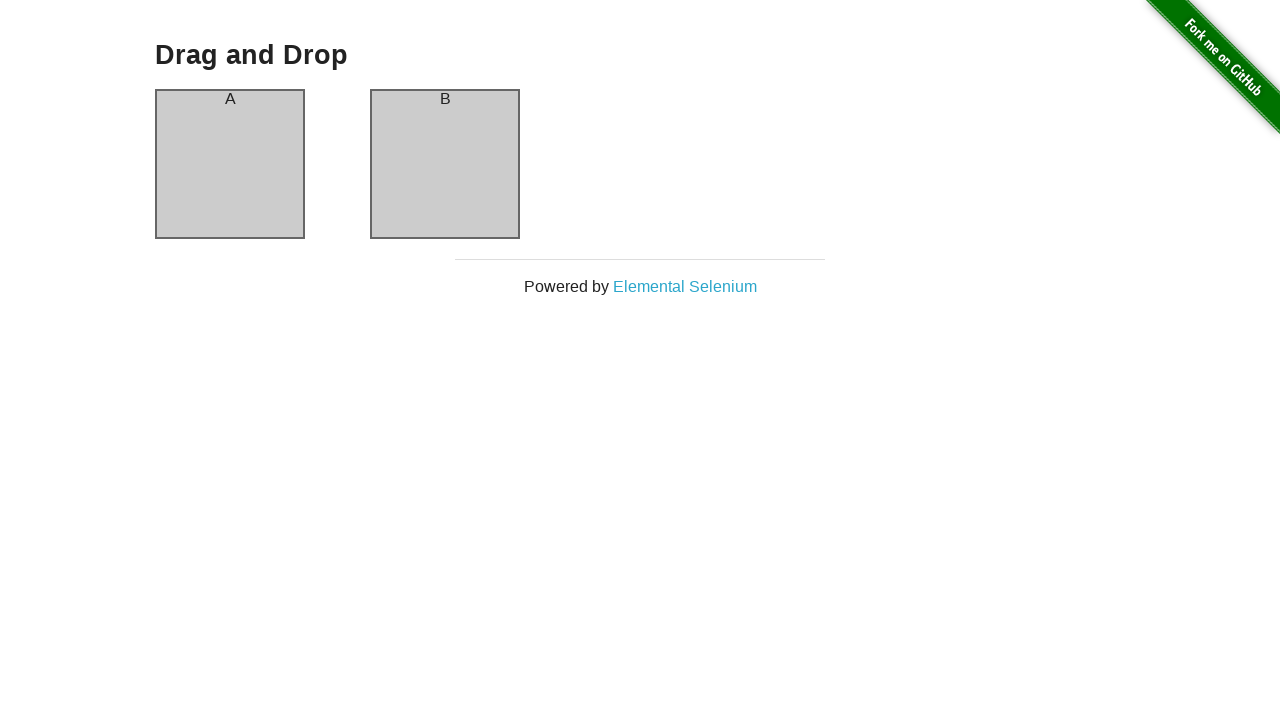

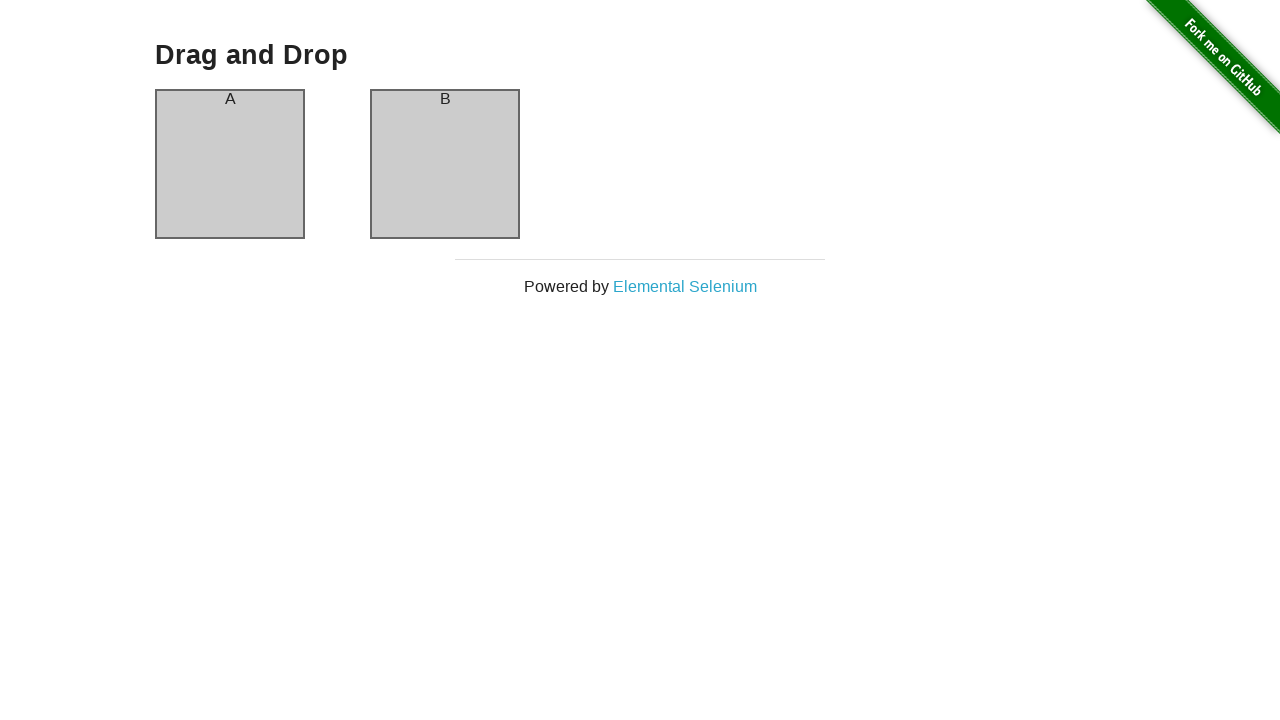